Solves a mathematical problem on a webpage by calculating a formula based on a displayed value, entering the result, selecting checkboxes/radio buttons, and submitting the form

Starting URL: http://suninjuly.github.io/math.html

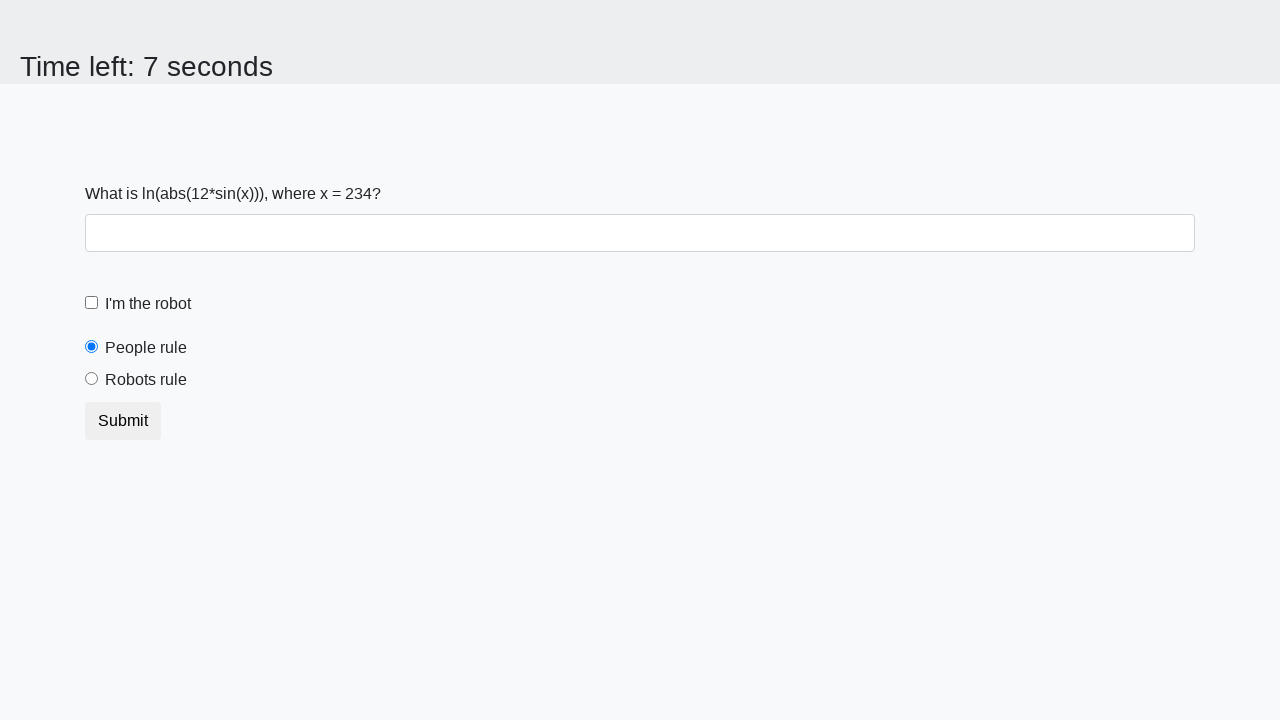

Located the input value element
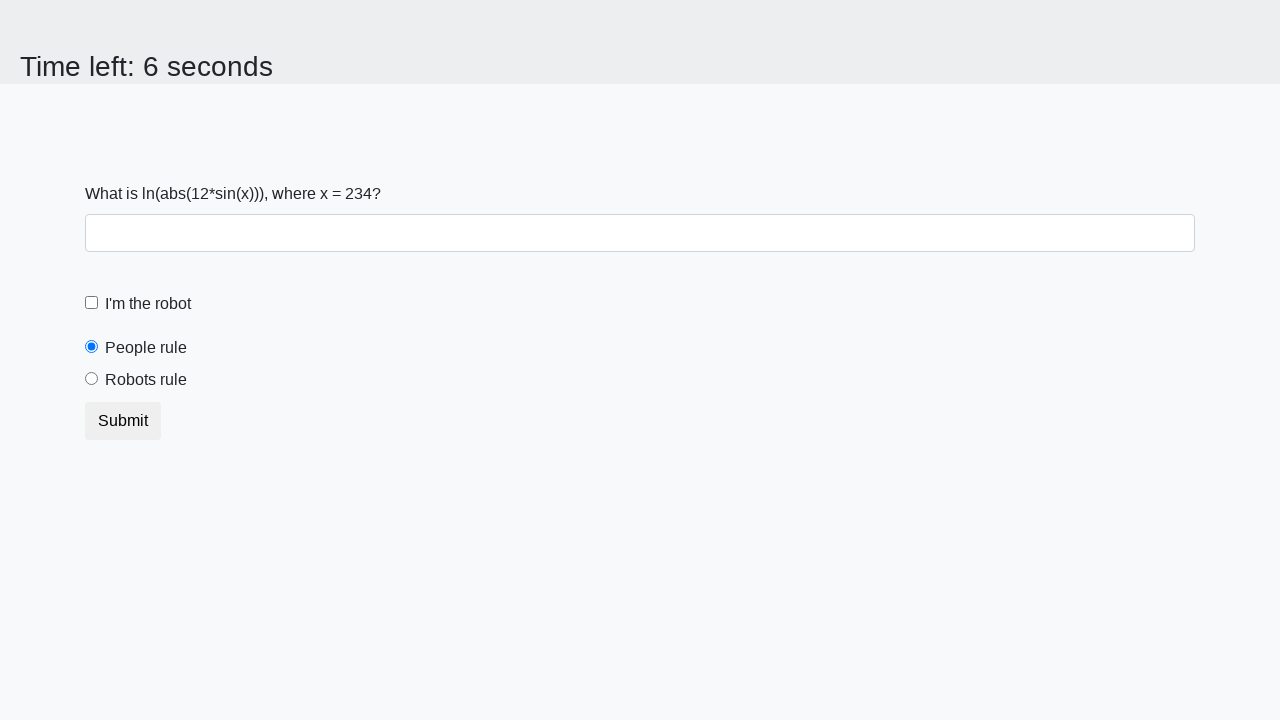

Retrieved input value: 234
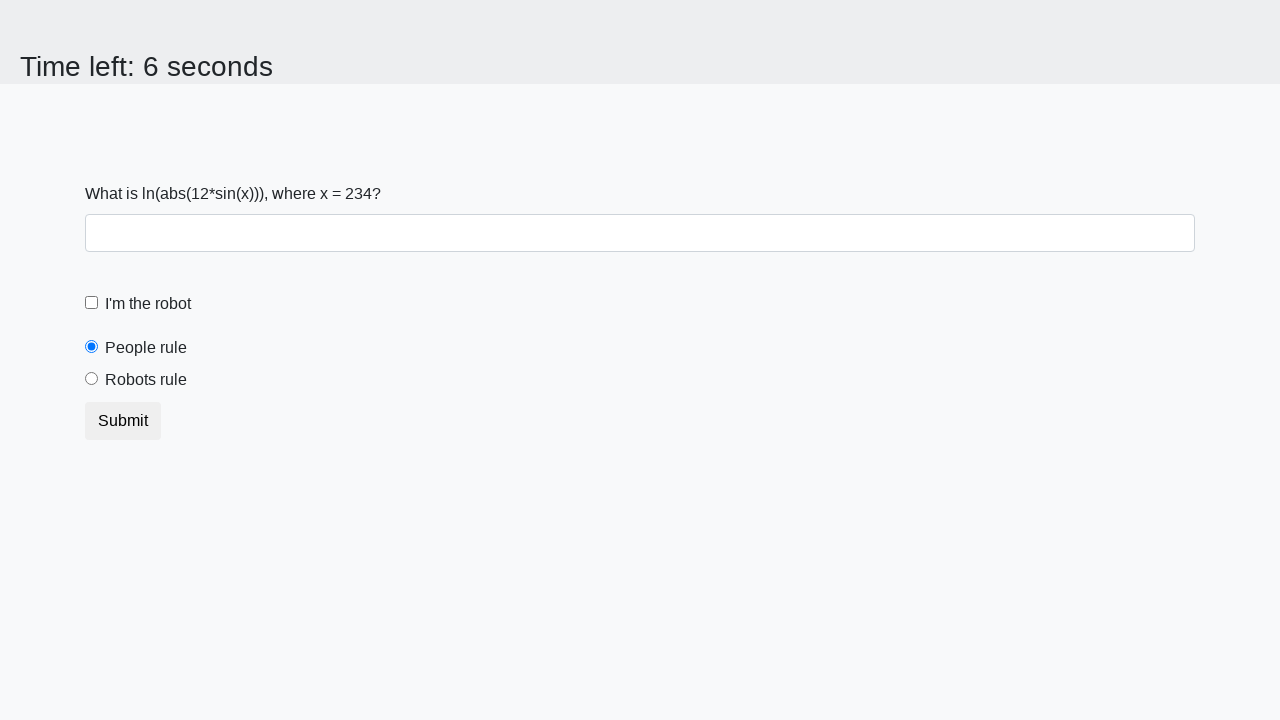

Calculated formula result: 2.483722640328166
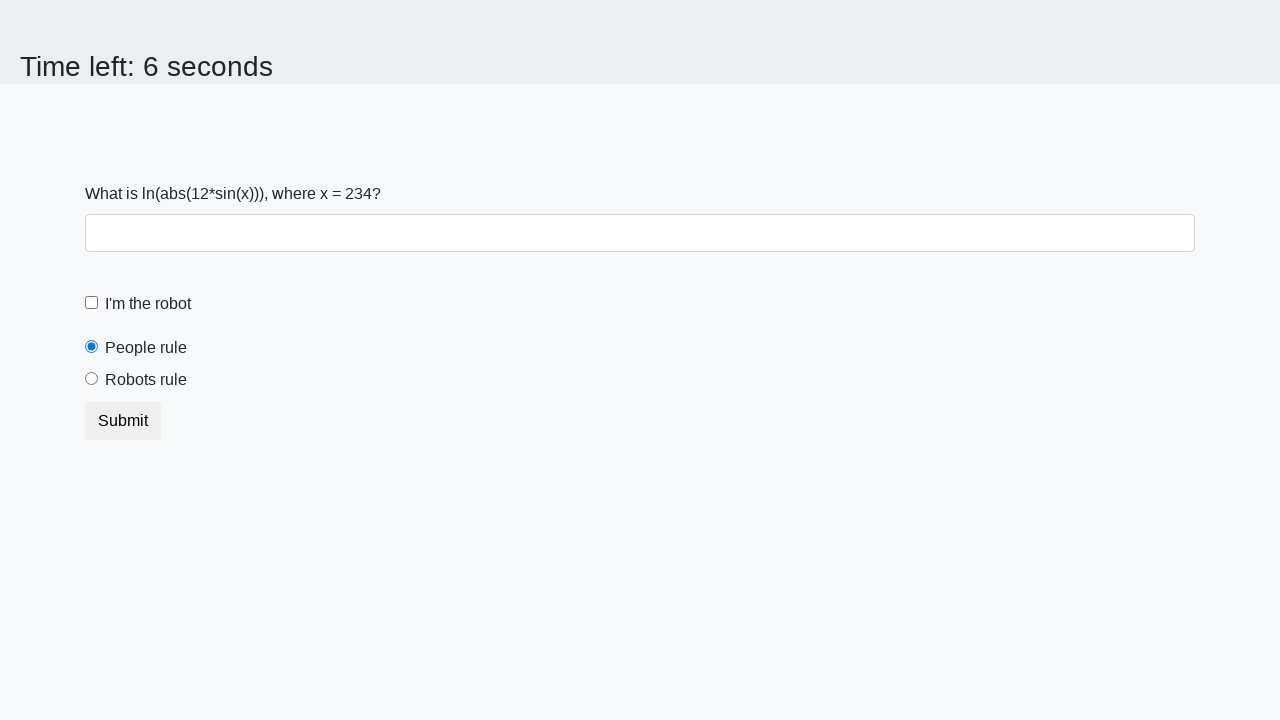

Filled answer field with calculated value: 2.483722640328166 on #answer
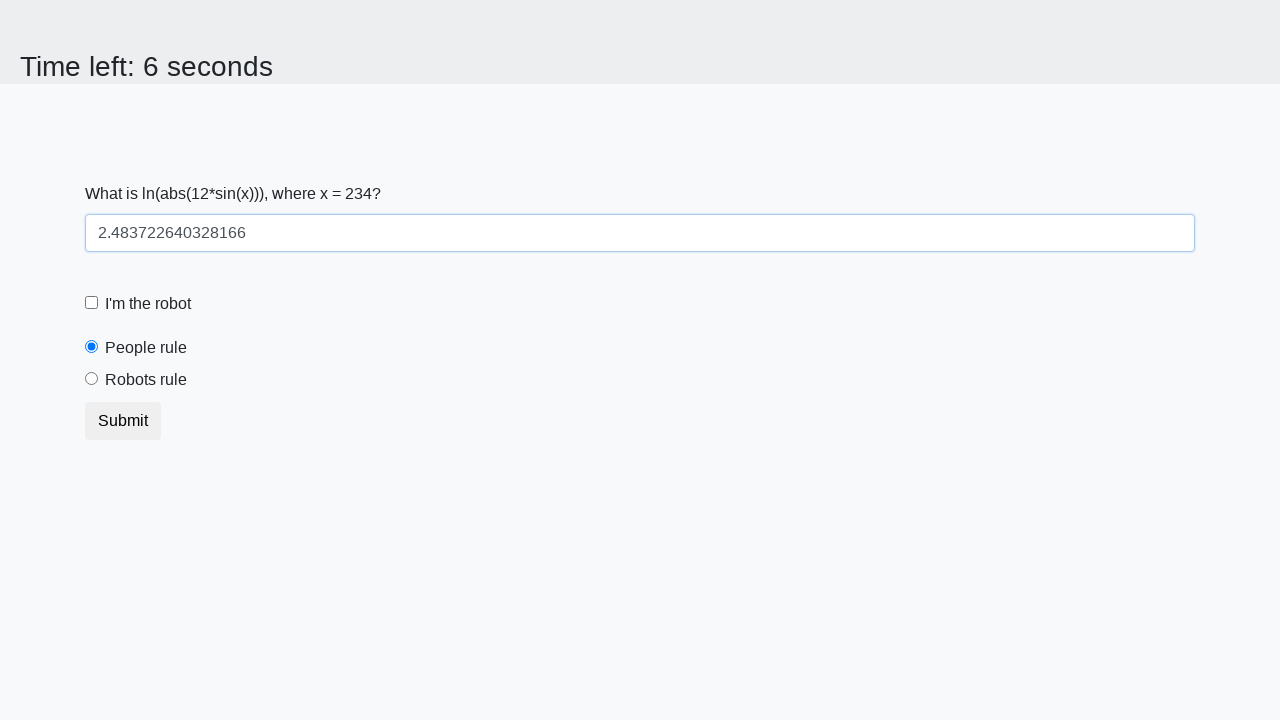

Clicked the robot checkbox at (92, 303) on #robotCheckbox
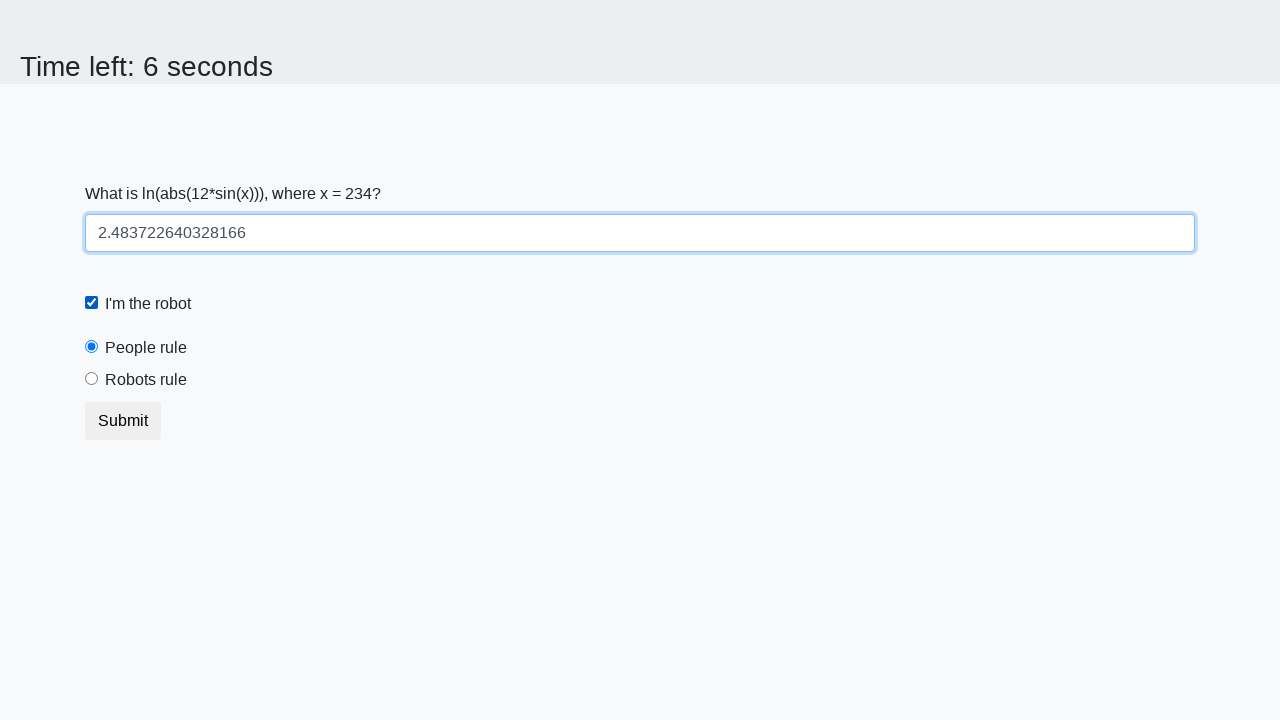

Selected the robots rule radio button at (92, 379) on #robotsRule
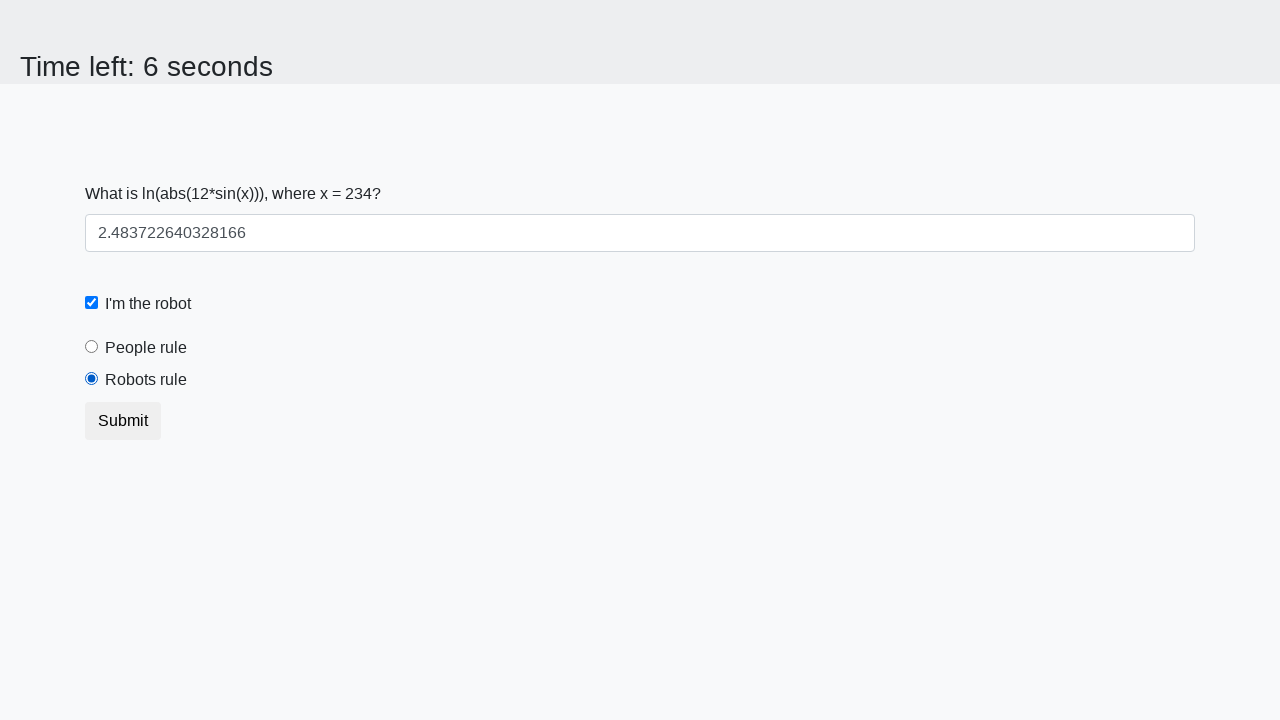

Clicked the submit button at (123, 421) on button.btn
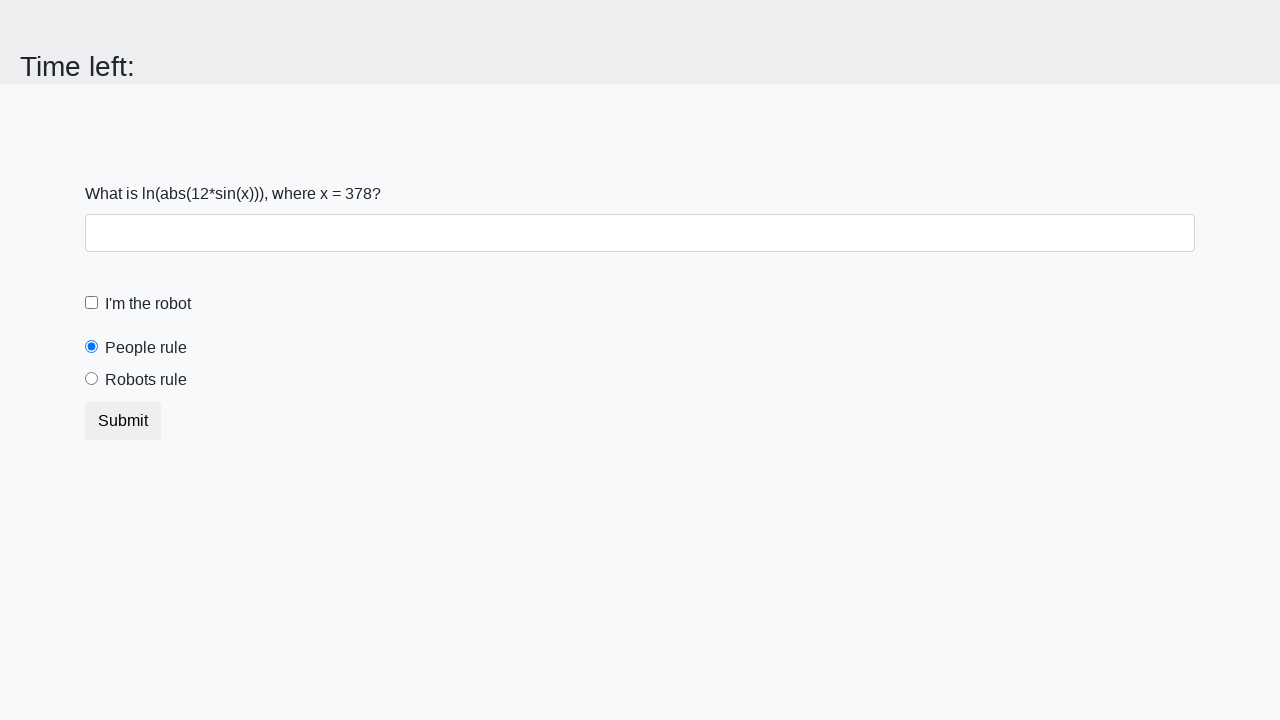

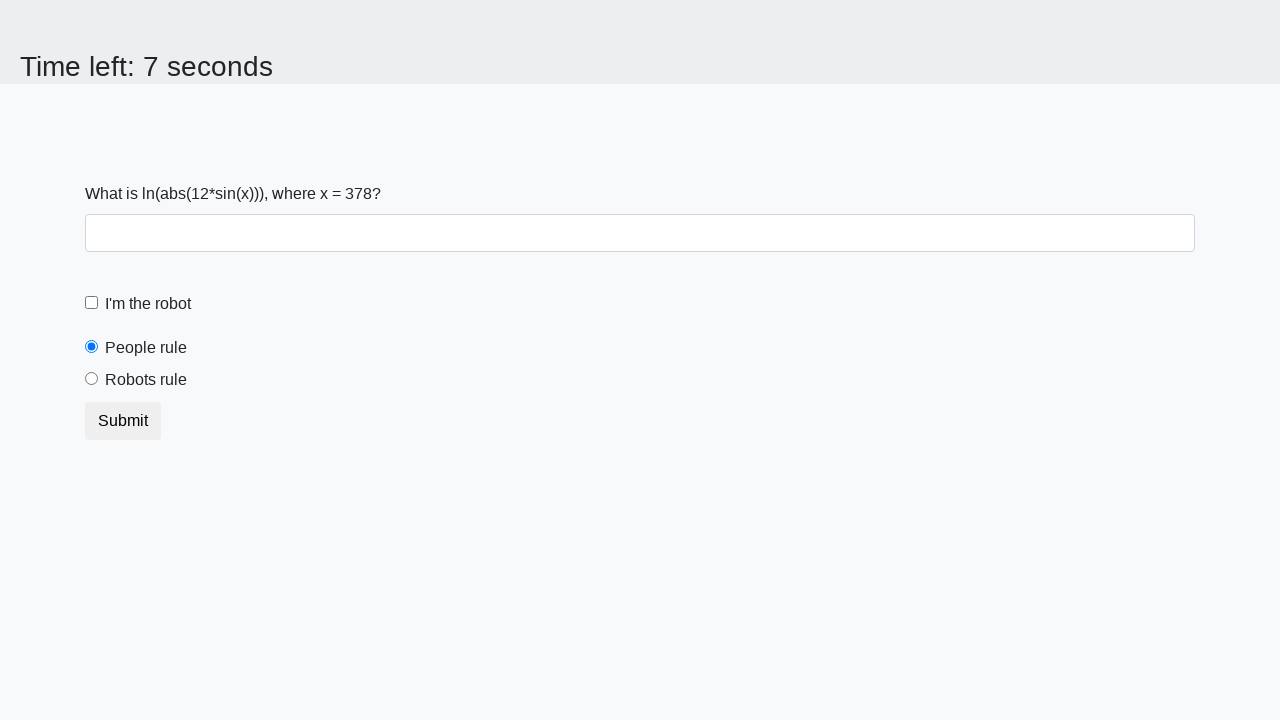